Tests the complete user registration flow by filling out all required fields in the registration form and submitting it

Starting URL: https://parabank.parasoft.com/parabank/index.htm

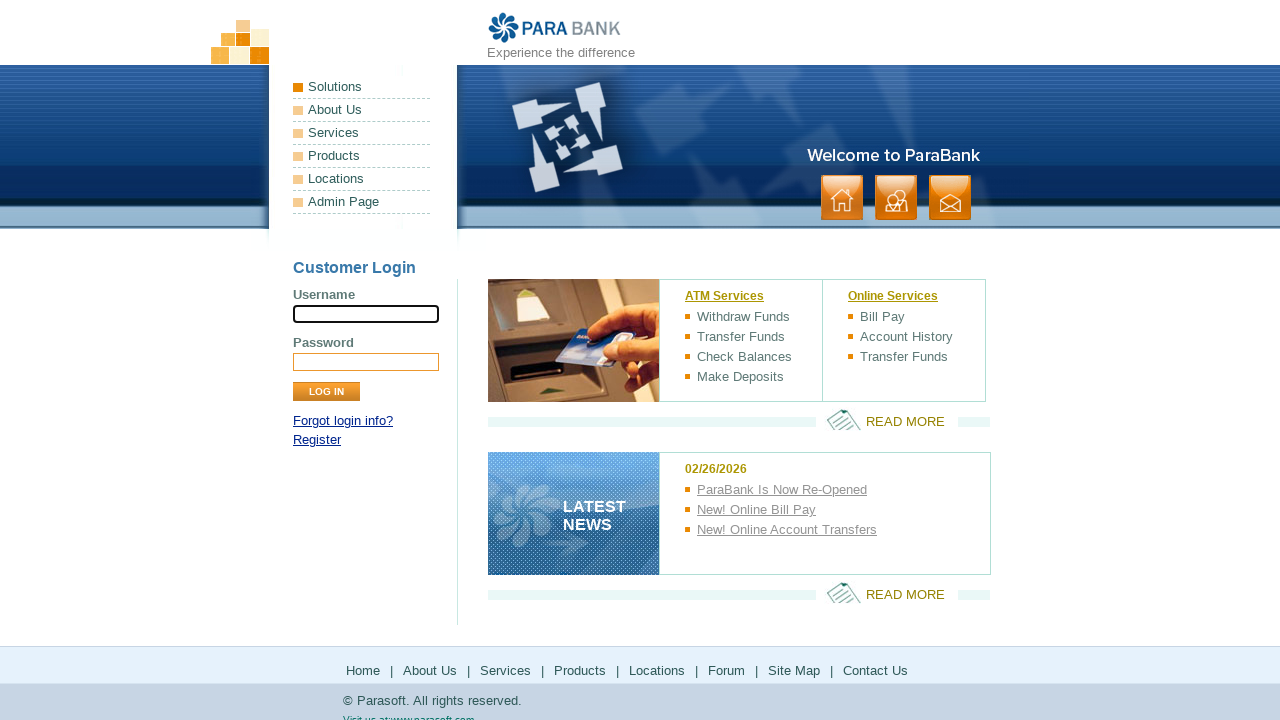

Clicked Register link to navigate to registration page at (317, 440) on xpath=//a[contains(text(),'Register')]
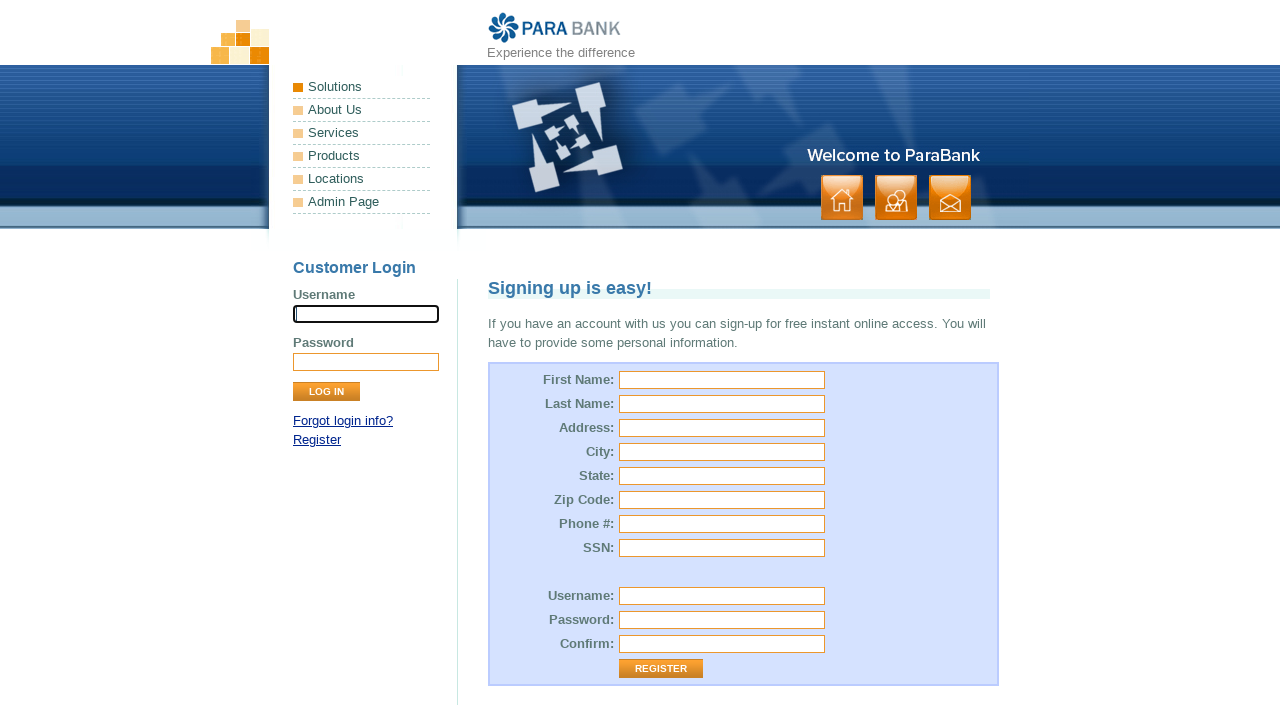

Filled first name field with 'John' on //input[@name='customer.firstName']
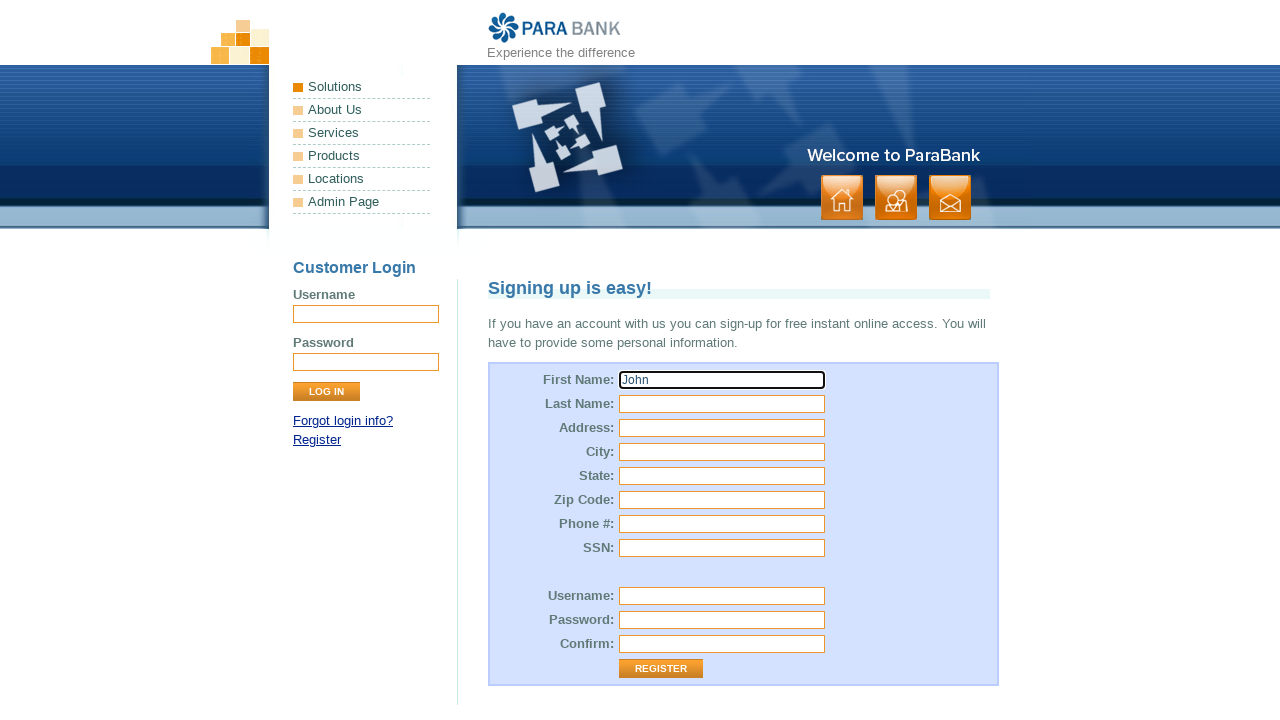

Filled last name field with 'Smith' on //input[@name='customer.lastName']
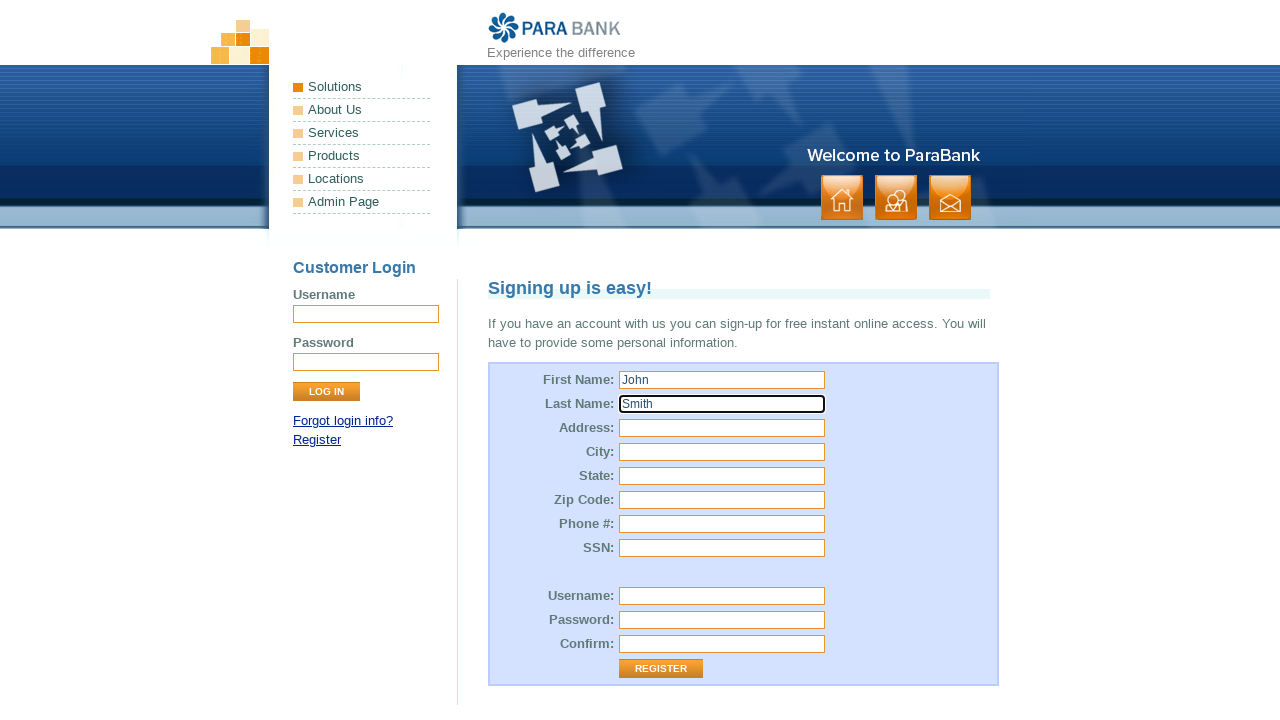

Filled street address field with '123 Main Street' on //input[@id='customer.address.street']
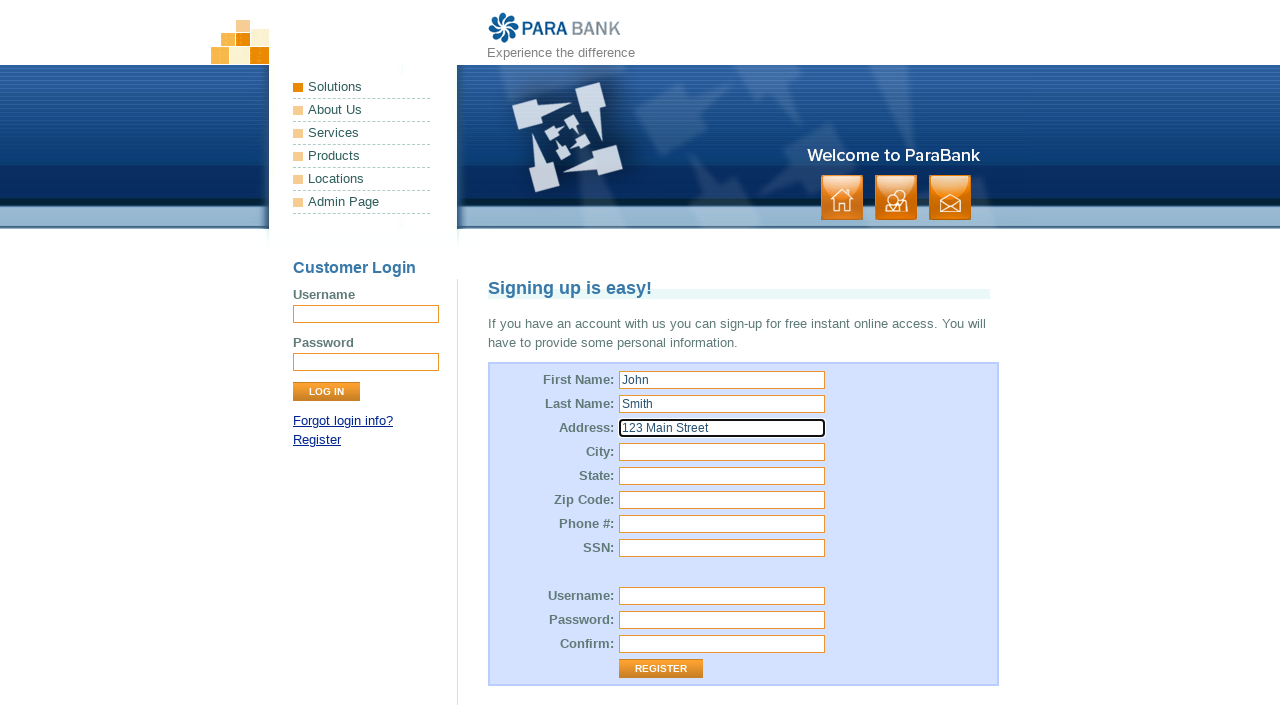

Filled city field with 'Boston' on //input[@id='customer.address.city']
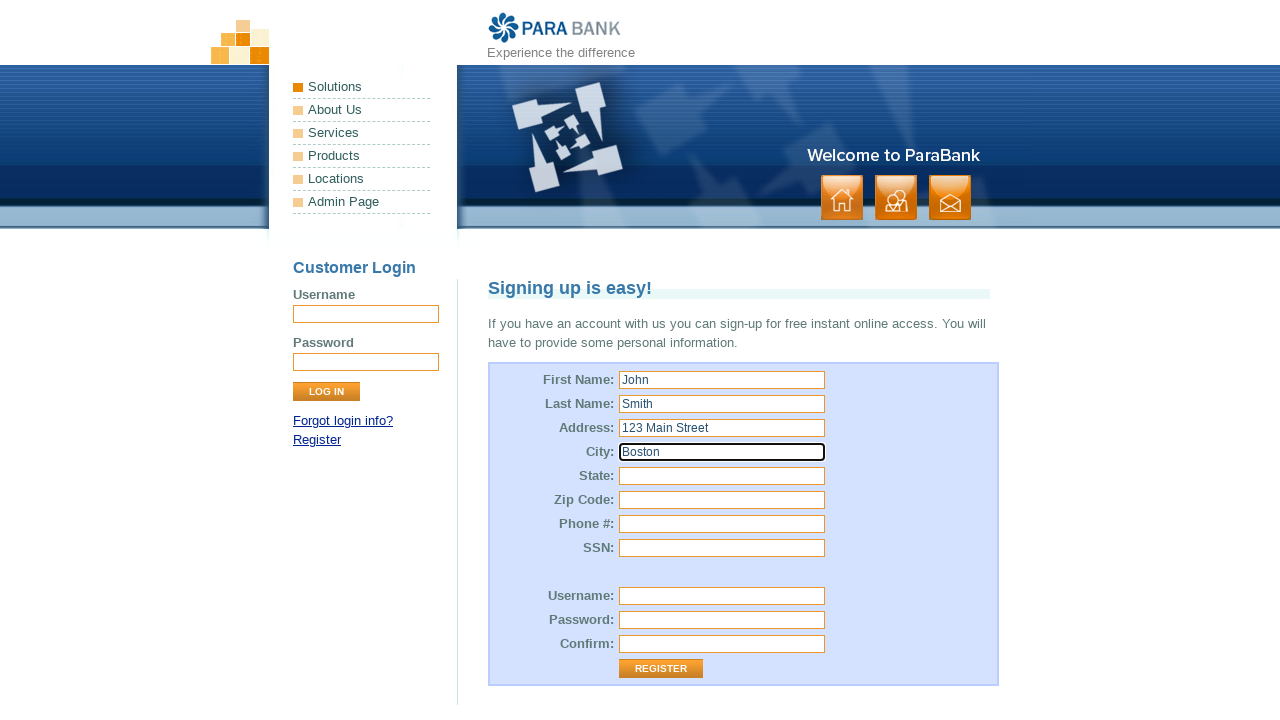

Filled state field with 'Massachusetts' on //input[@id='customer.address.state']
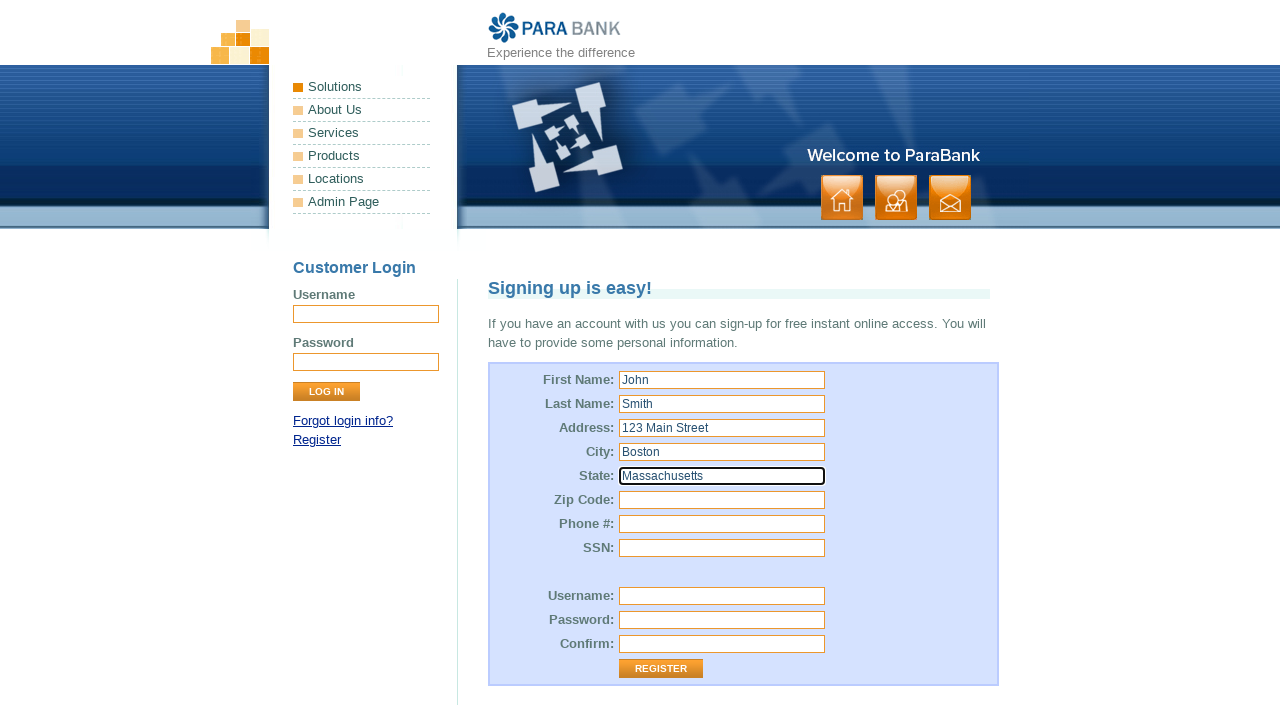

Filled zip code field with '02134' on //input[@id='customer.address.zipCode']
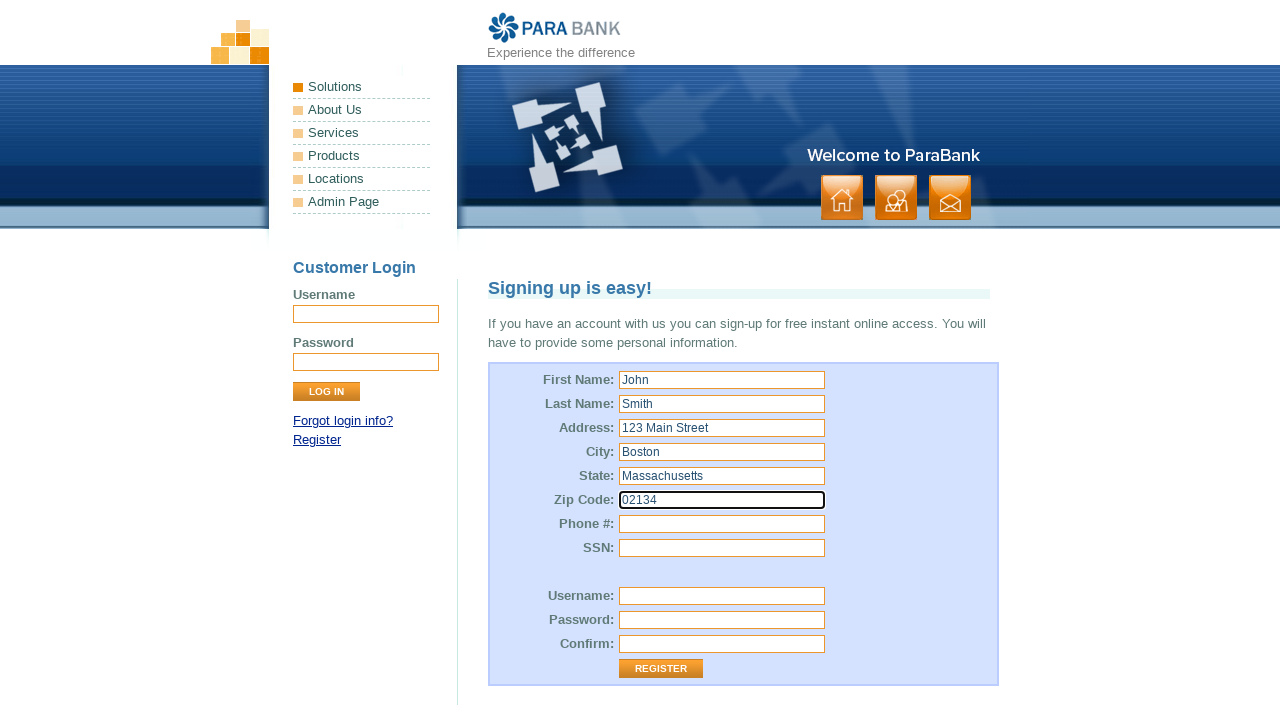

Filled phone number field with '617-555-1234' on //input[@id='customer.phoneNumber']
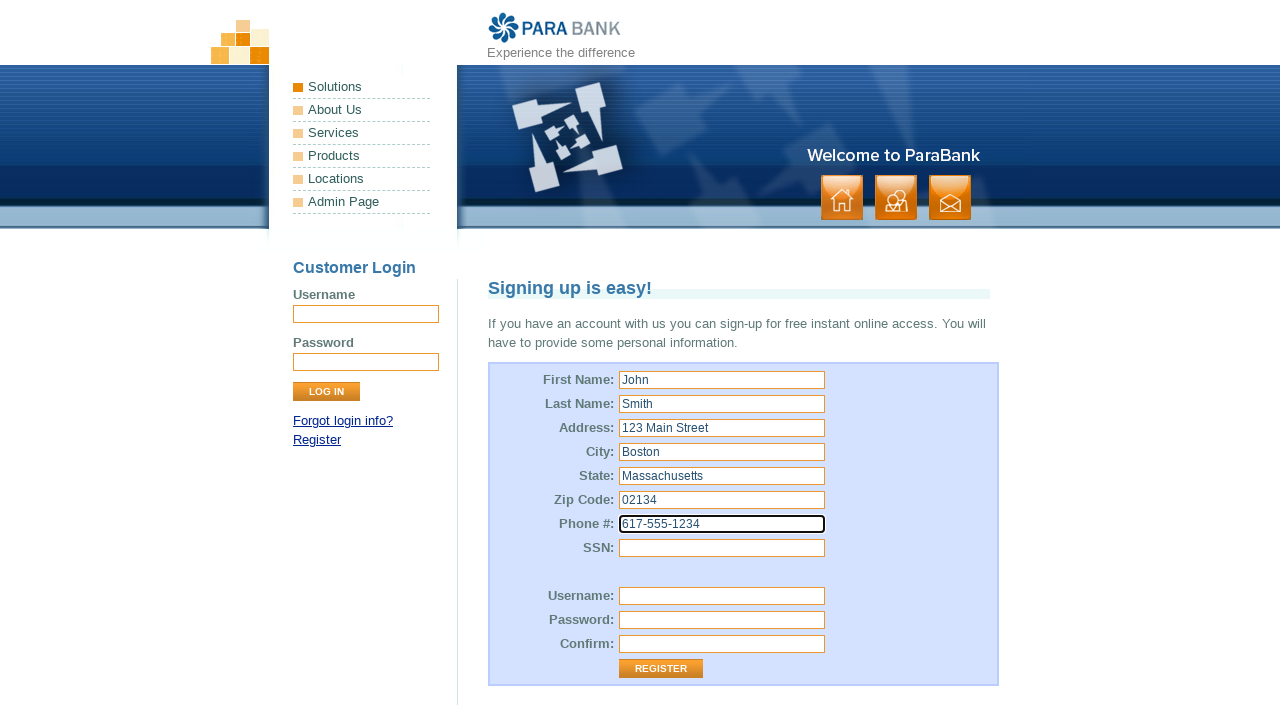

Filled SSN field with '123456' on //input[@id='customer.ssn']
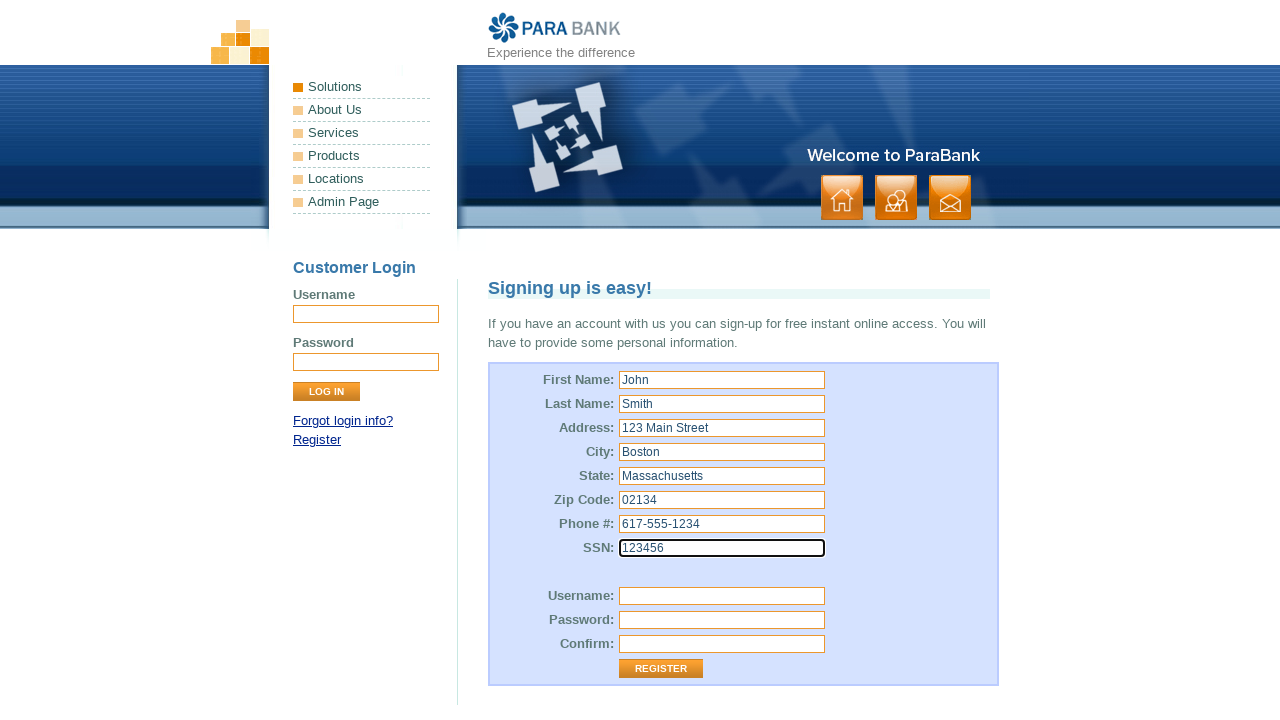

Filled username field with 'testuser8472' on //input[@name='customer.username']
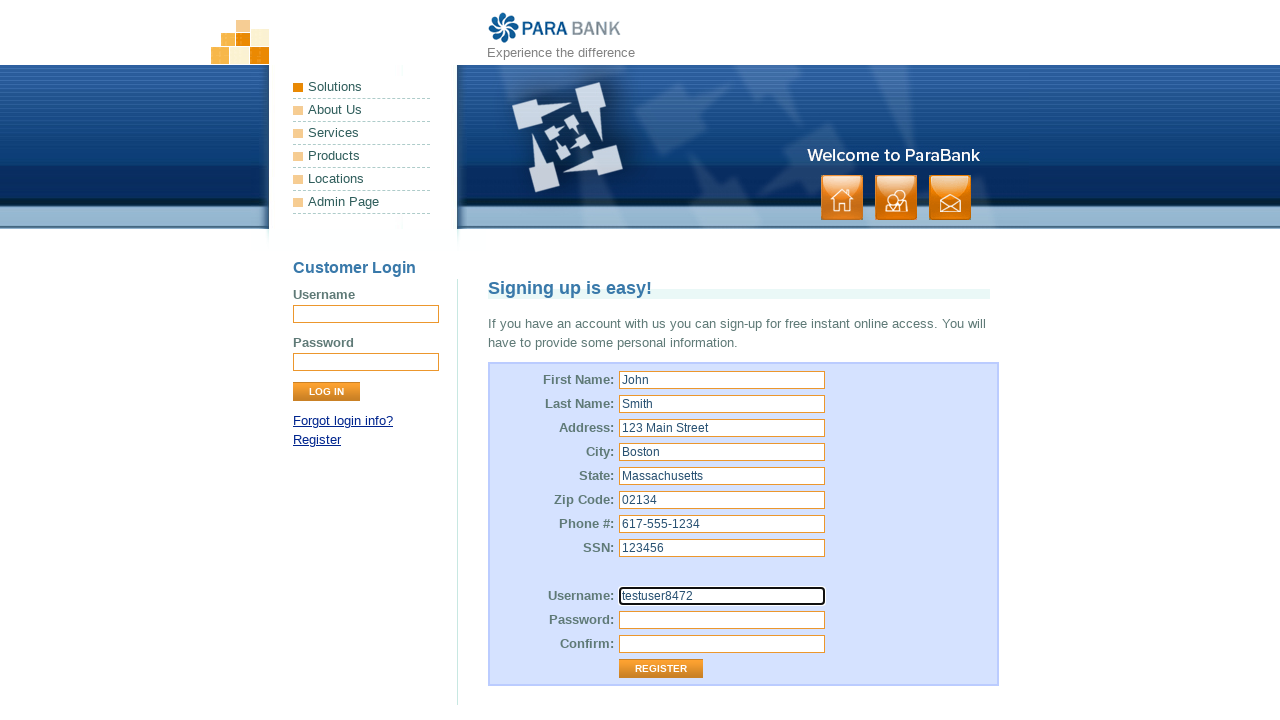

Filled password field with 'Test123!' on //input[@name='customer.password']
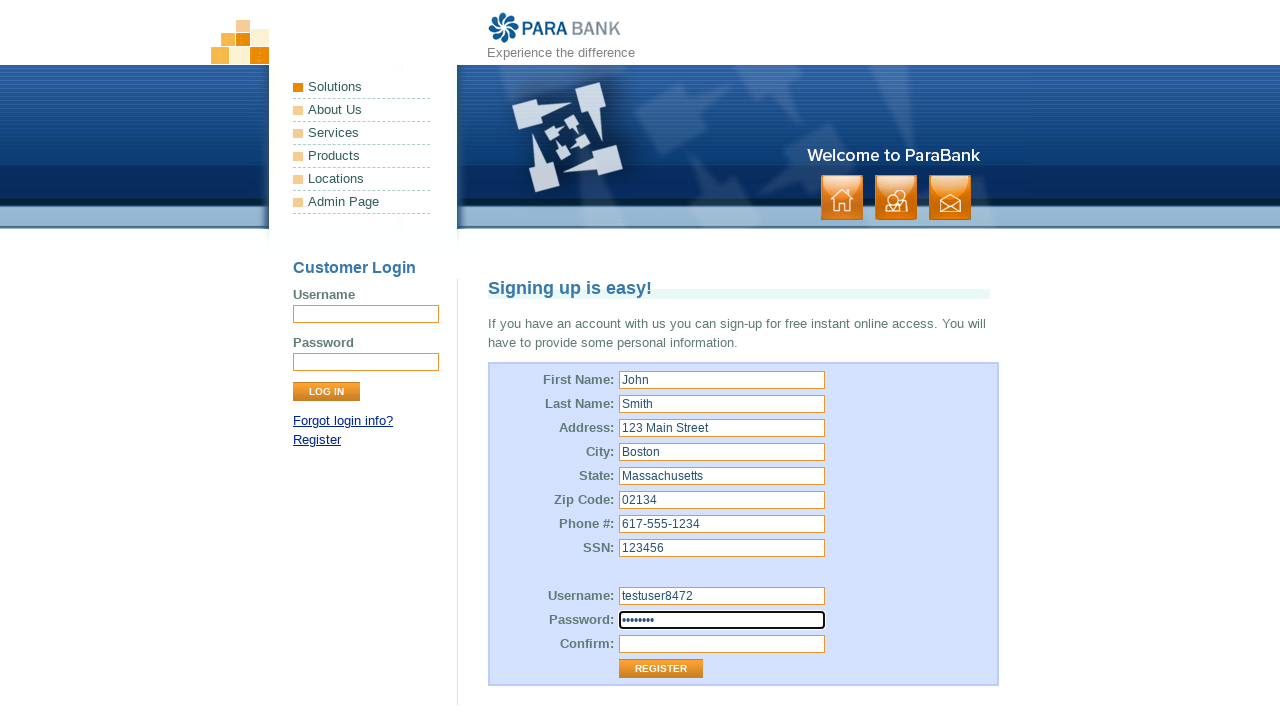

Filled repeated password field with 'Test123!' on //input[@name='repeatedPassword']
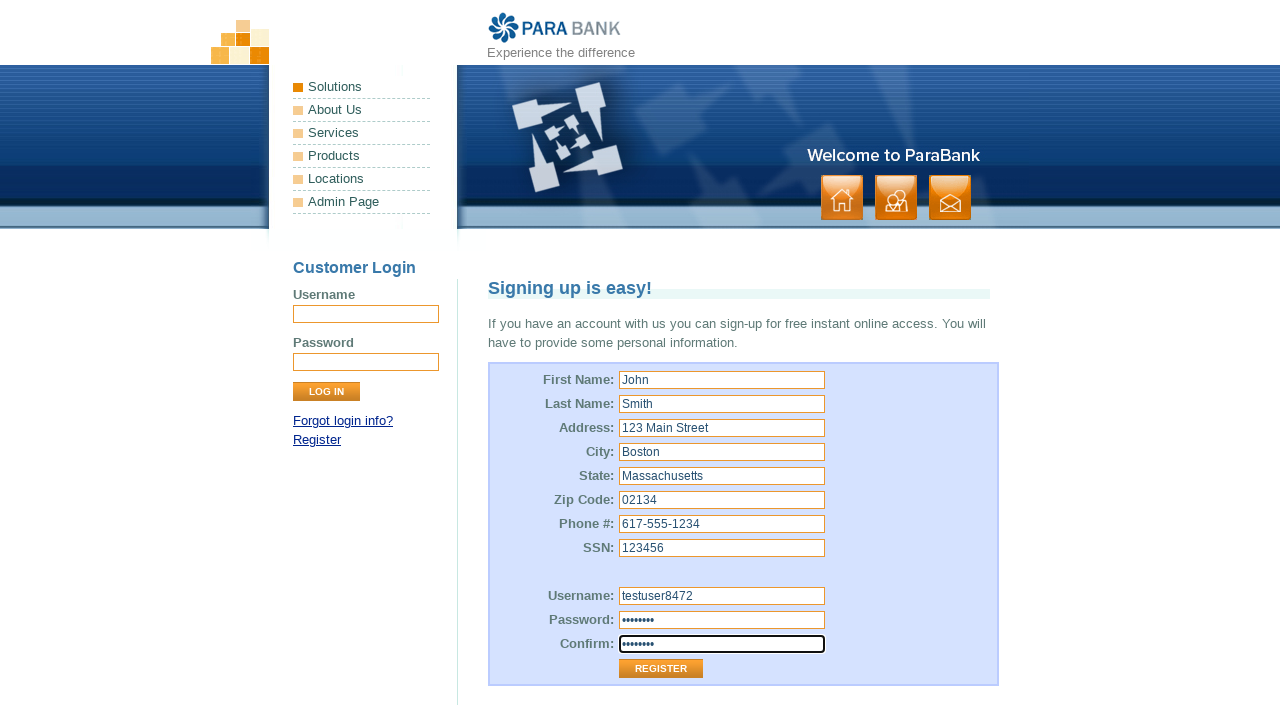

Clicked Register button to submit the registration form at (661, 669) on xpath=//input[@value='Register']
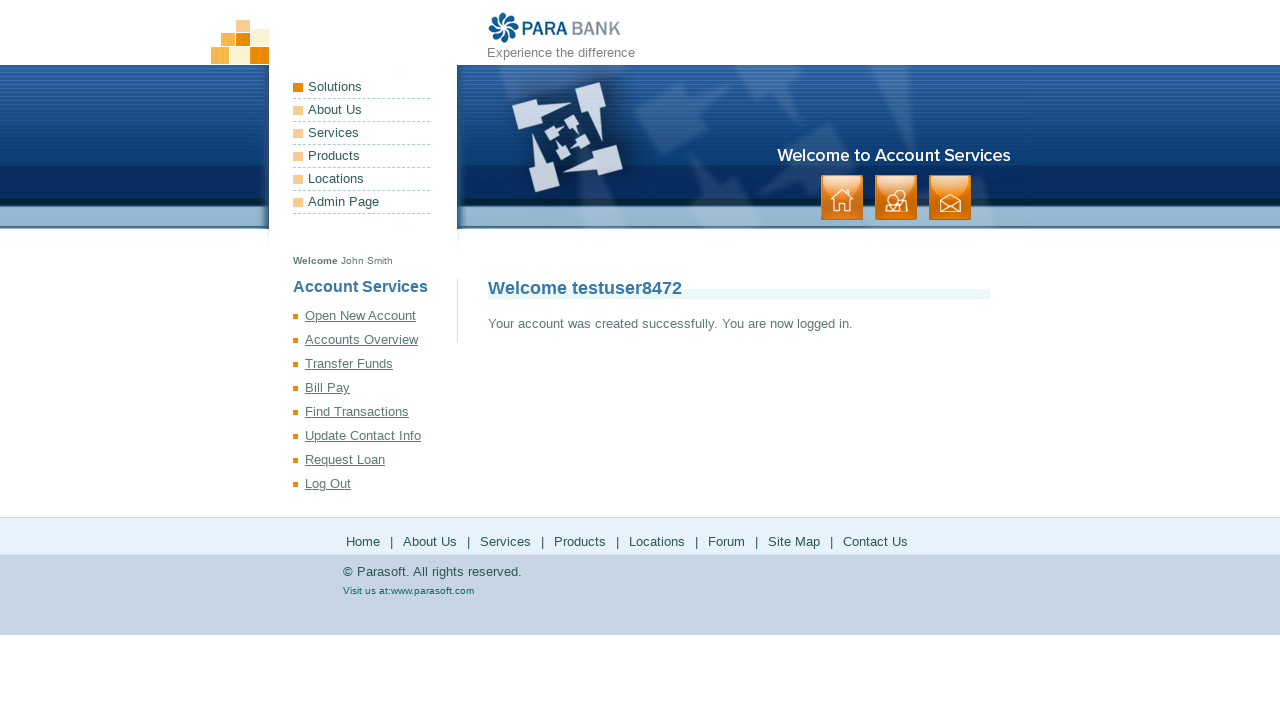

Account registration completed successfully - success message displayed
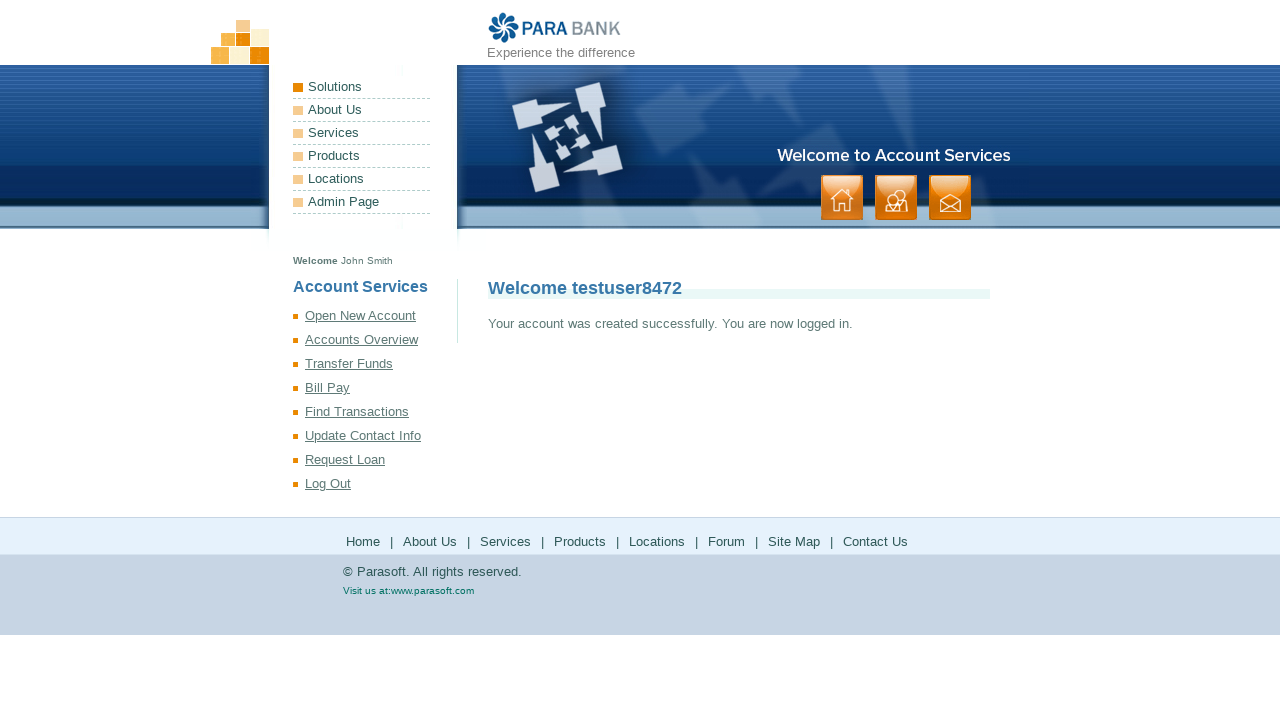

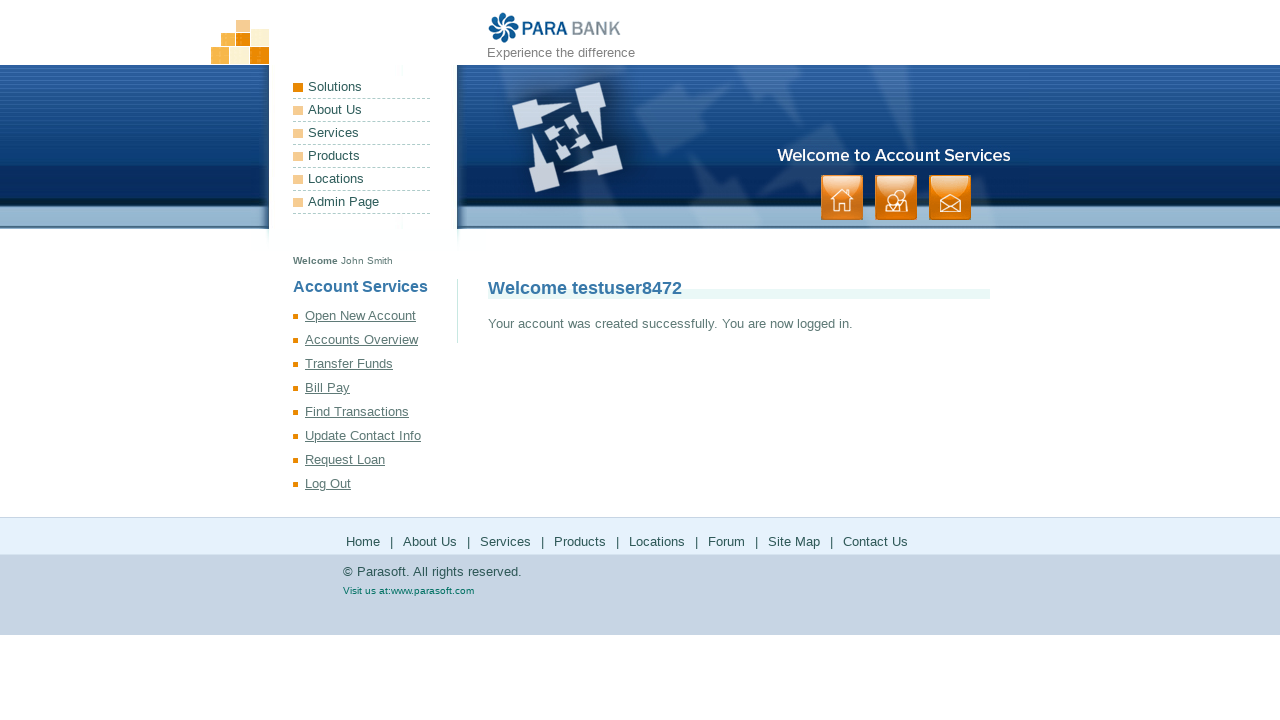